Tests the jQuery UI draggable demo by switching to an iframe and performing a drag action on a draggable element

Starting URL: https://jqueryui.com/draggable/

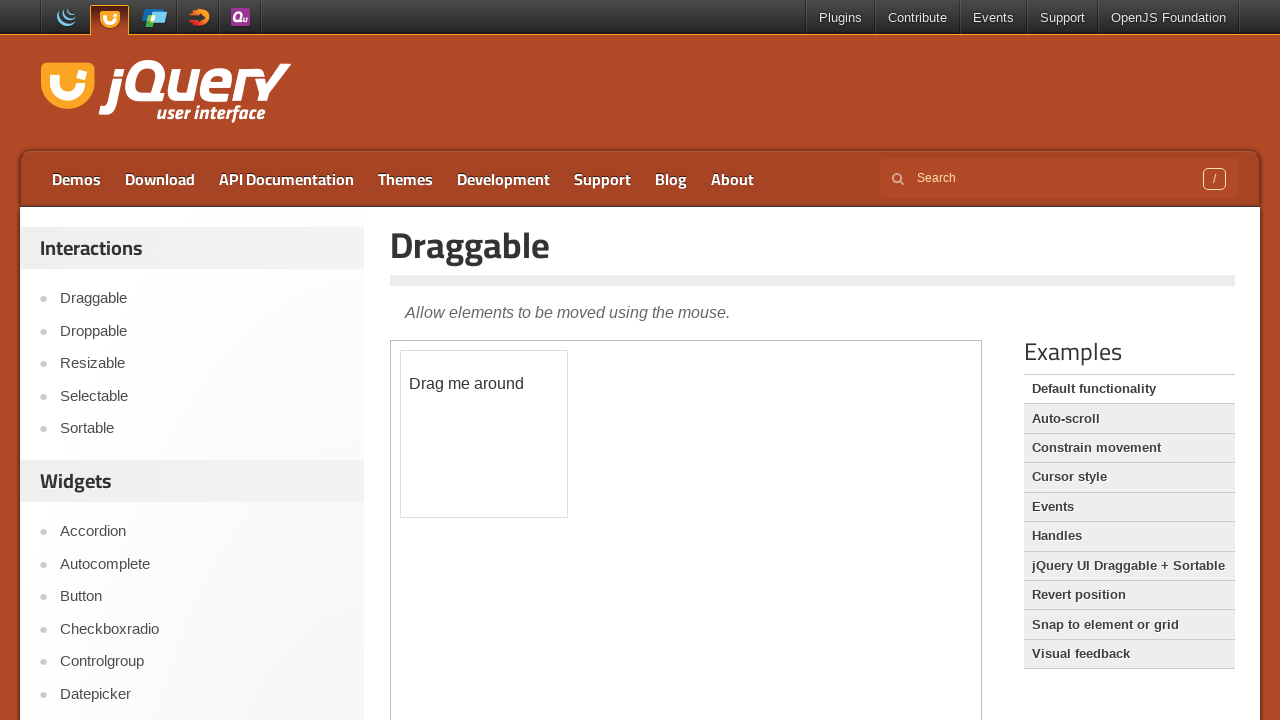

Located the demo iframe
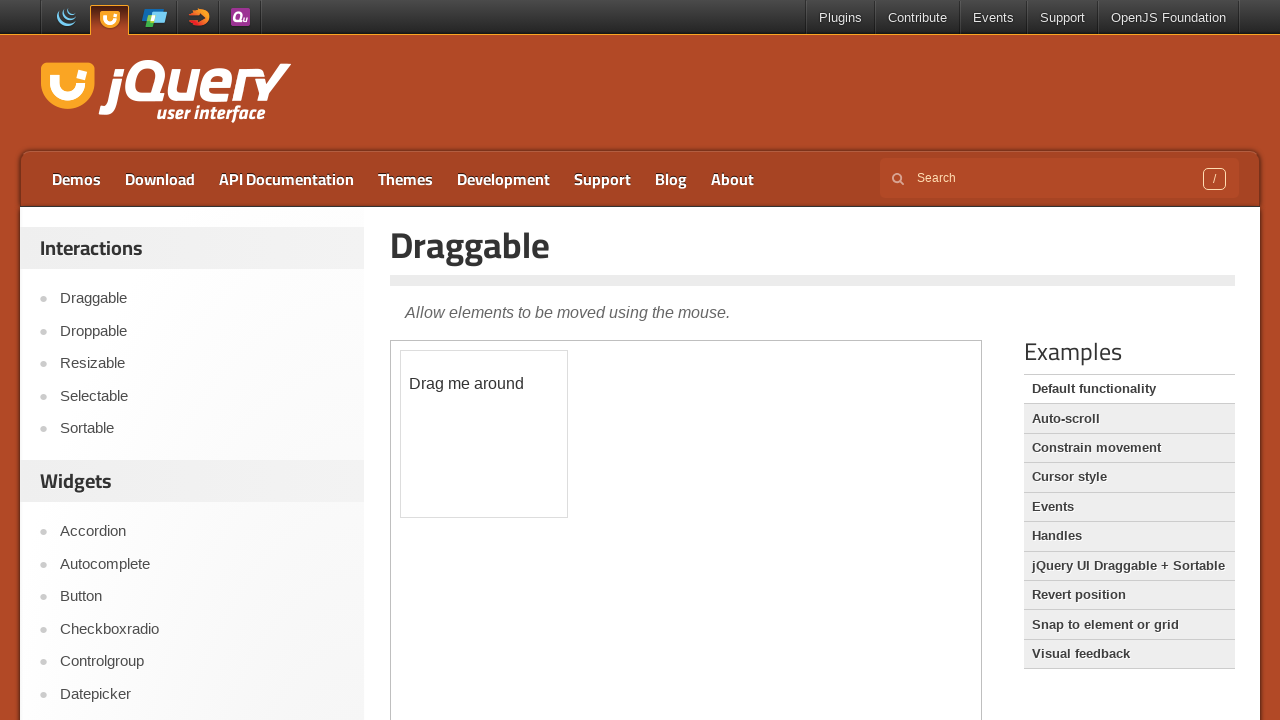

Located the draggable element within the iframe
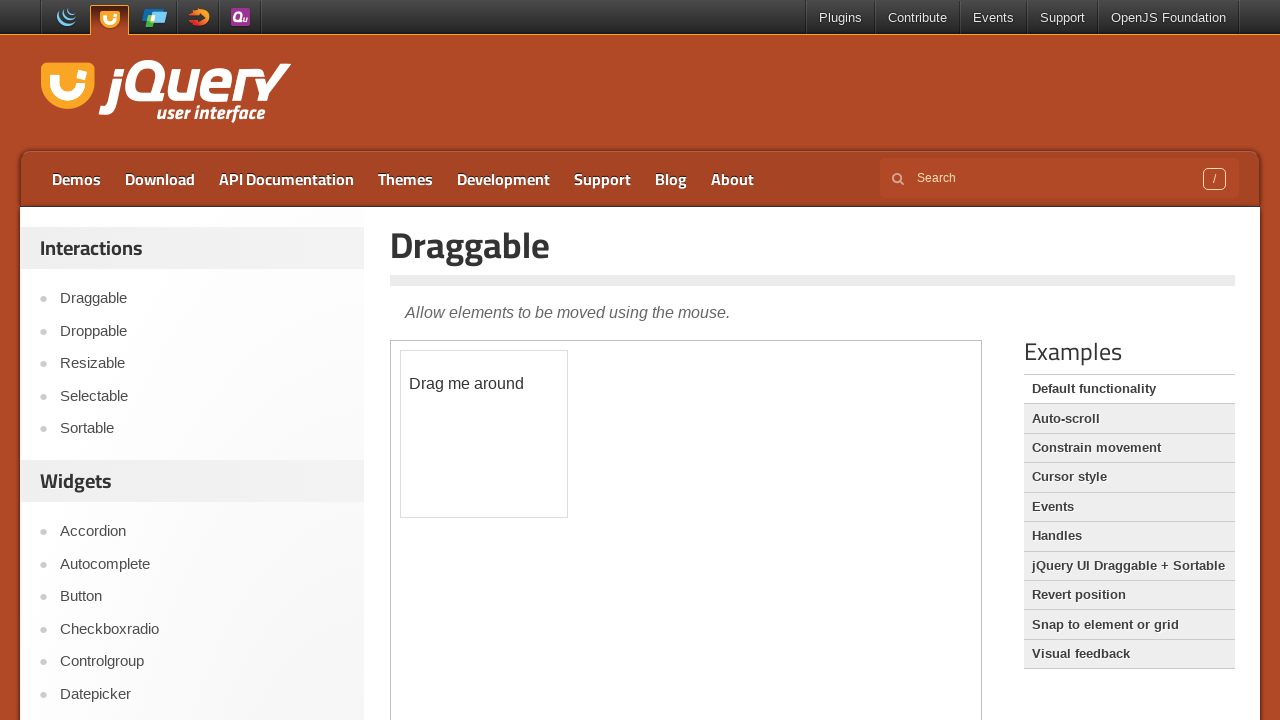

Dragged the draggable element 100px right and 100px down at (501, 451)
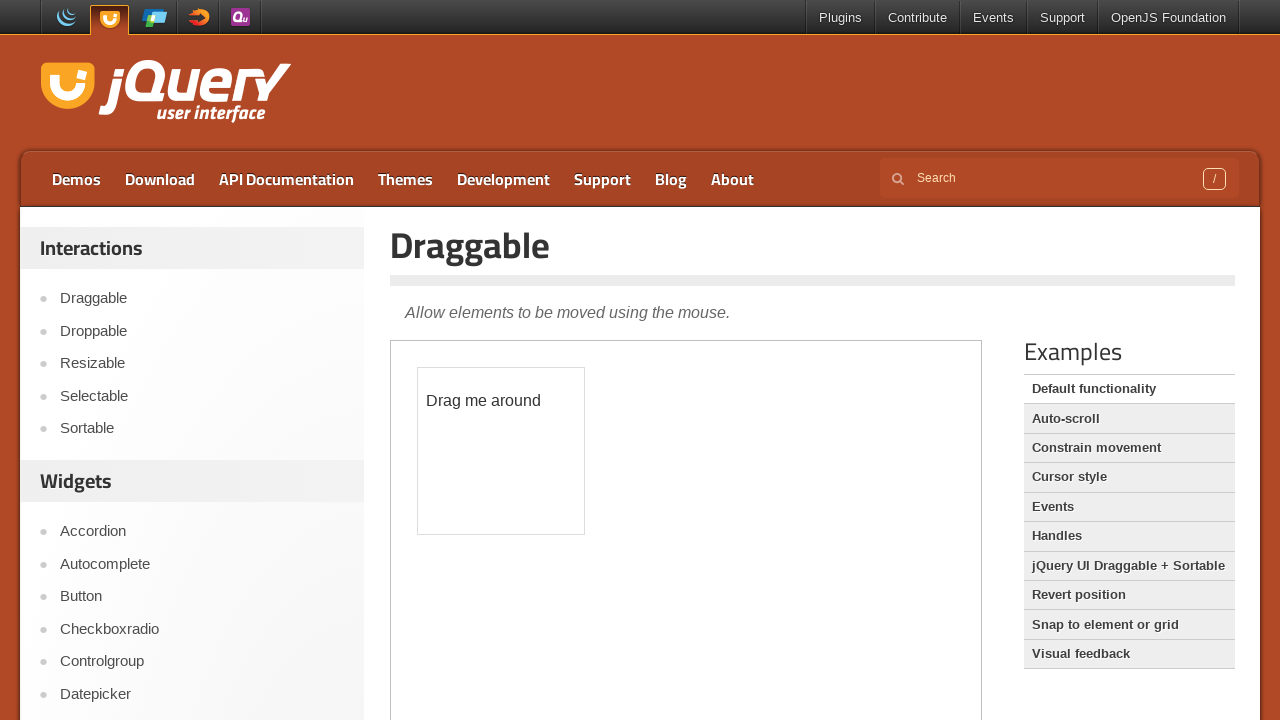

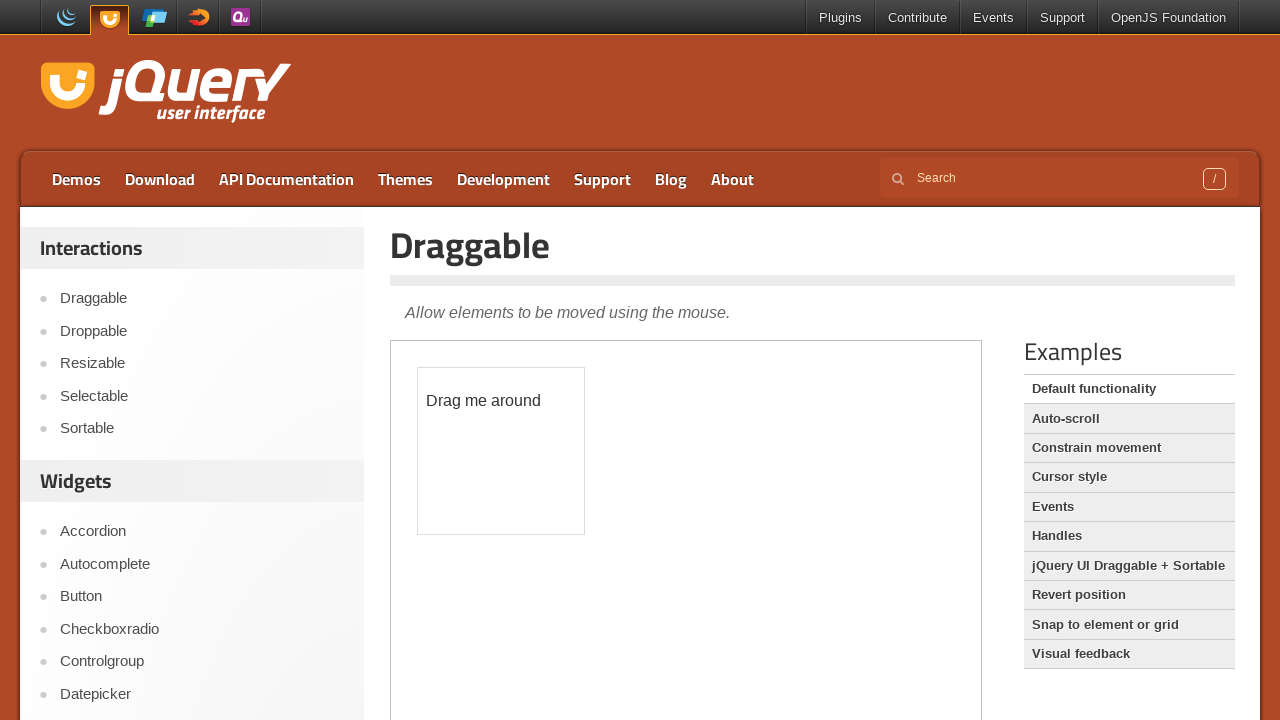